Fills out a data types form with valid data, submits it, and verifies the phone field shows success styling

Starting URL: https://bonigarcia.dev/selenium-webdriver-java/data-types.html

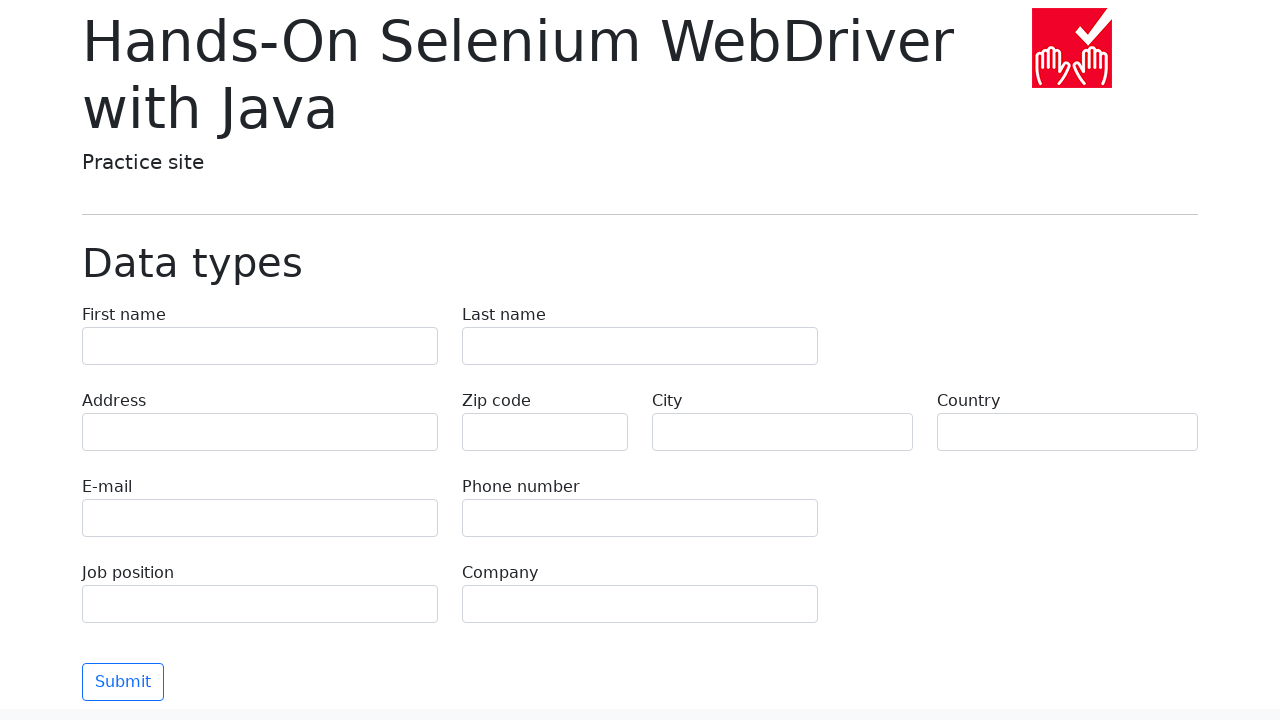

Filled first name field with 'Иван' on input[name='first-name']
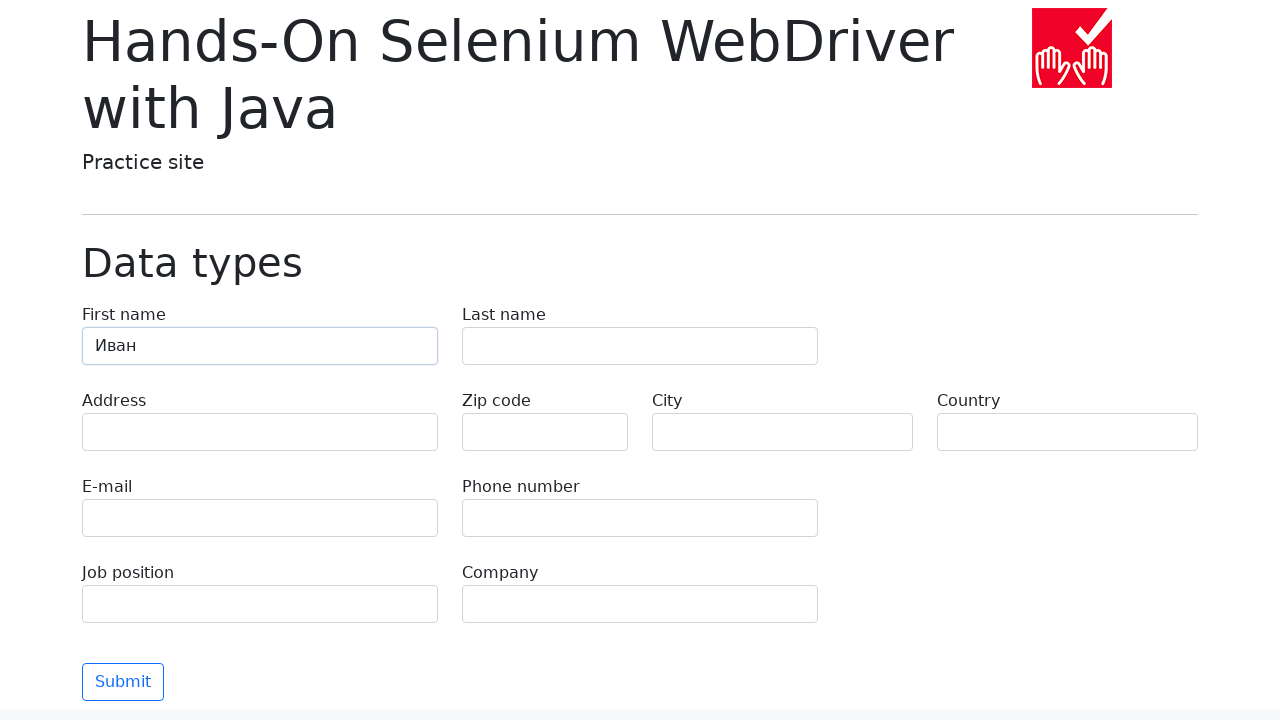

Filled last name field with 'Петров' on input[name='last-name']
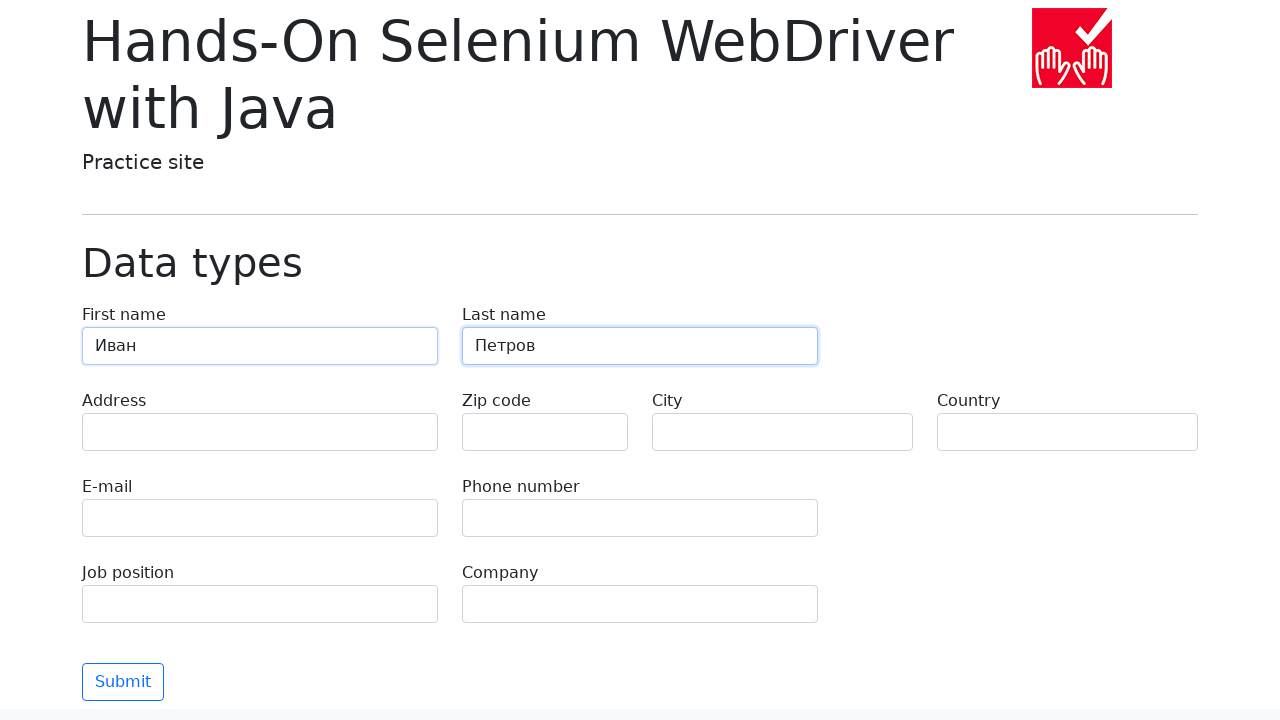

Filled address field with 'Ленина, 55-3' on input[name='address']
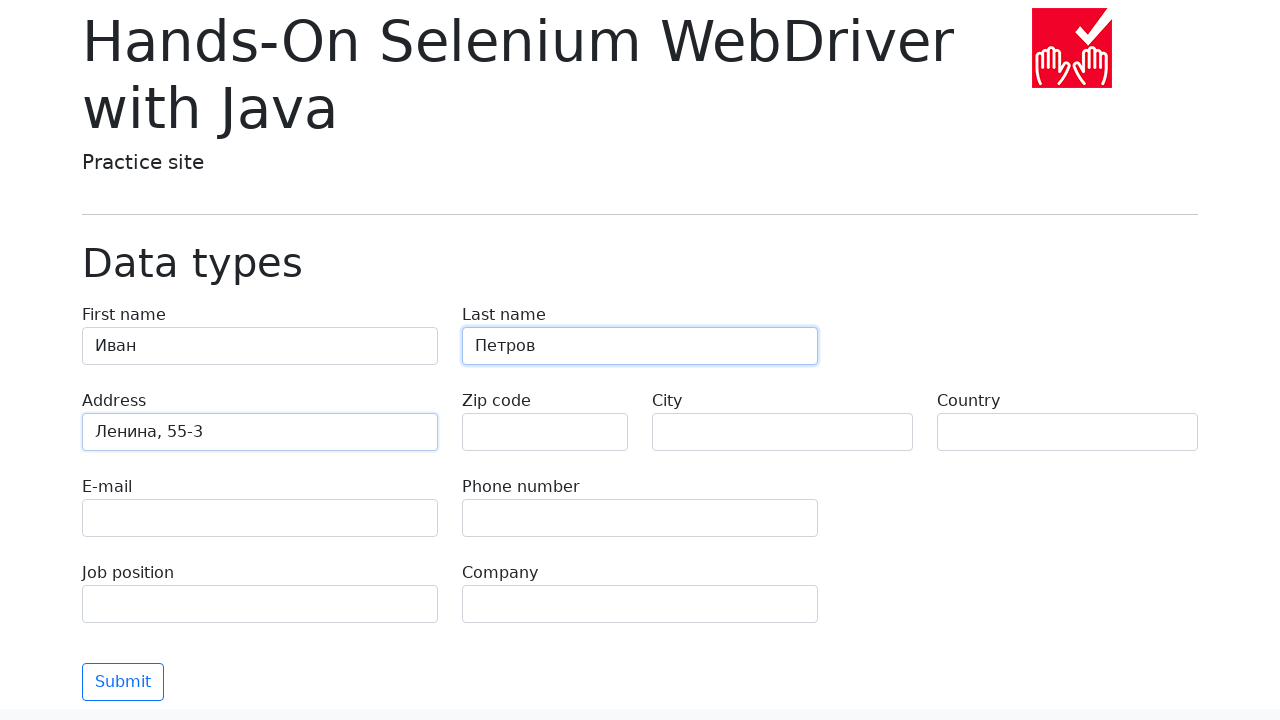

Filled email field with 'test@skypro.com' on input[name='e-mail']
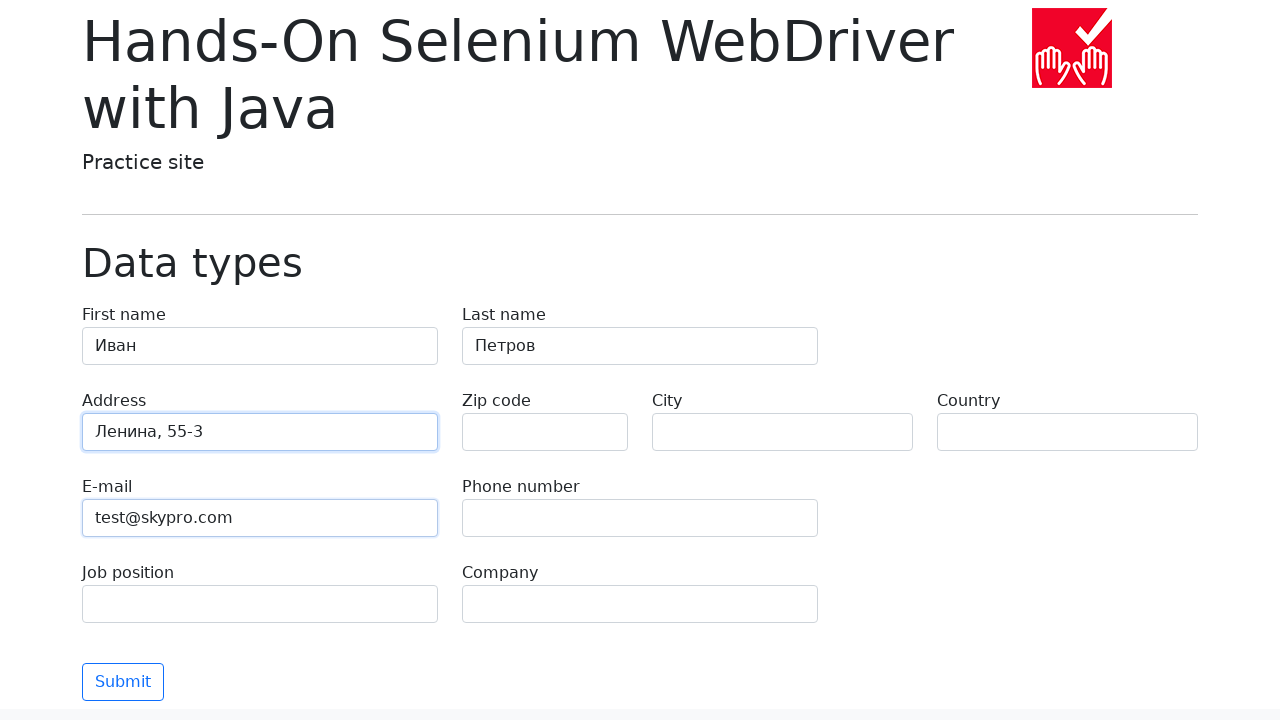

Filled phone field with '+7985899998787' on input[name='phone']
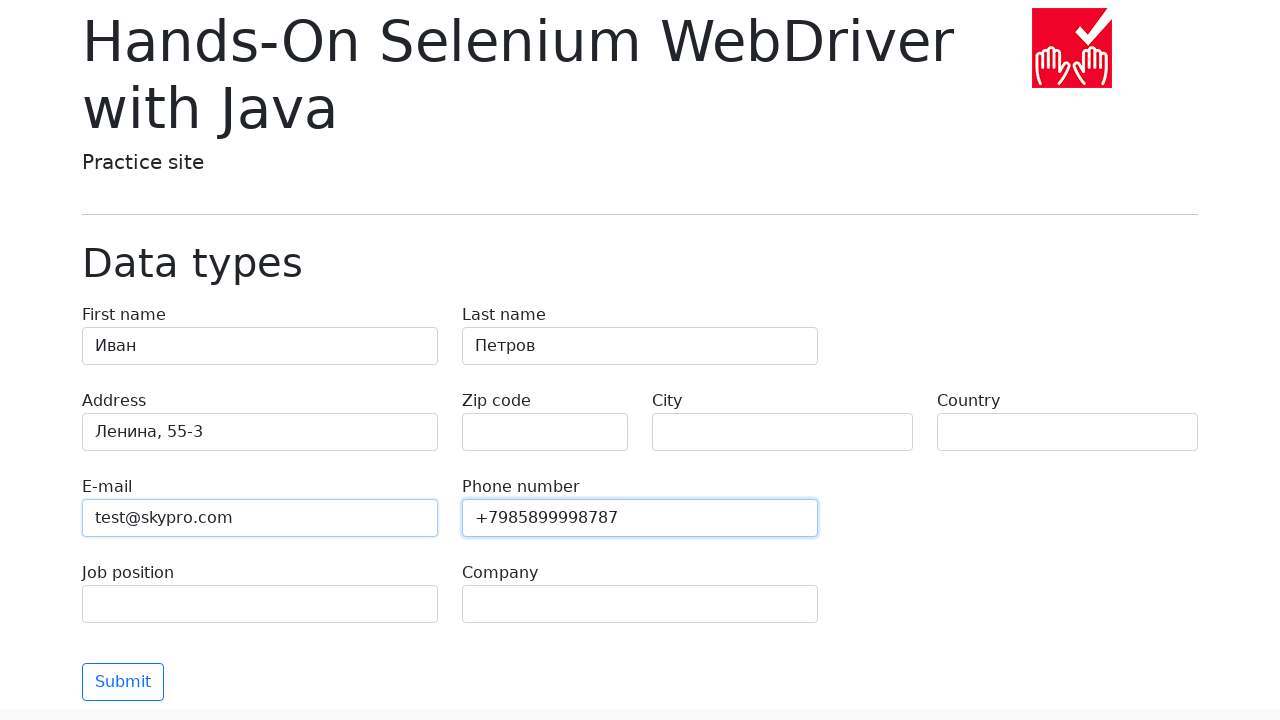

Filled zip code field with empty string on input[name='zip-code']
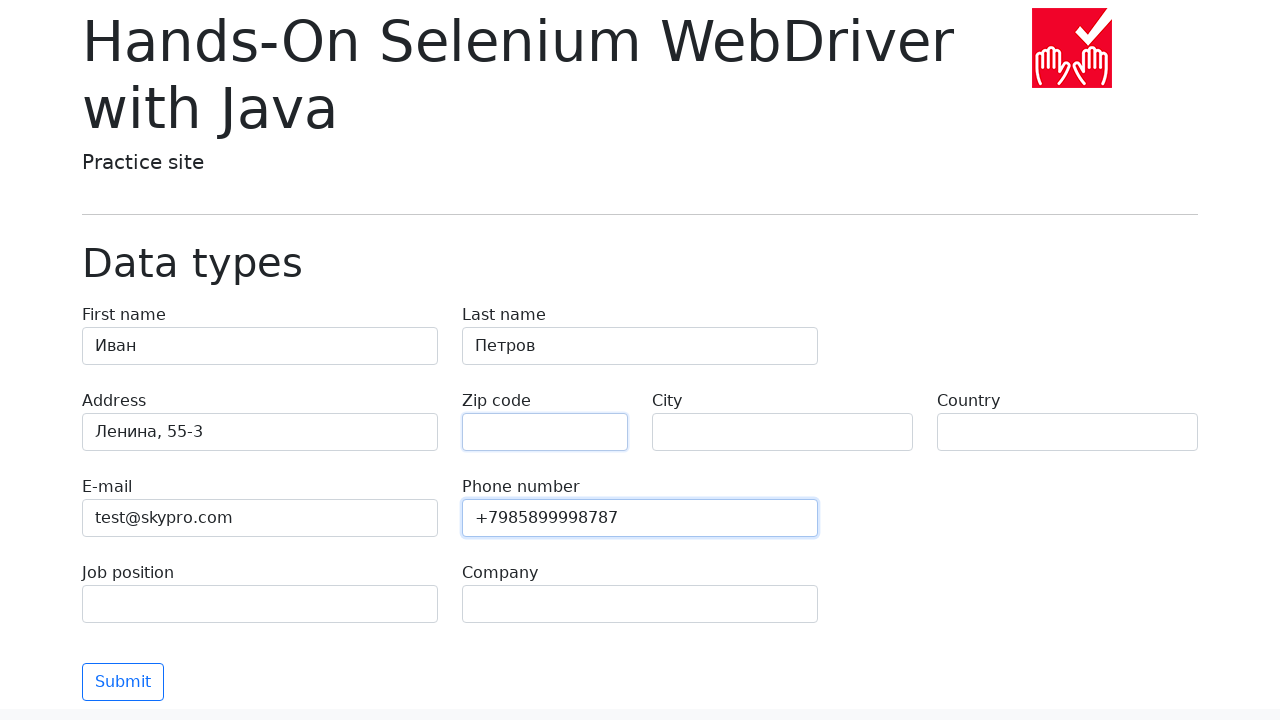

Filled city field with 'Москва' on input[name='city']
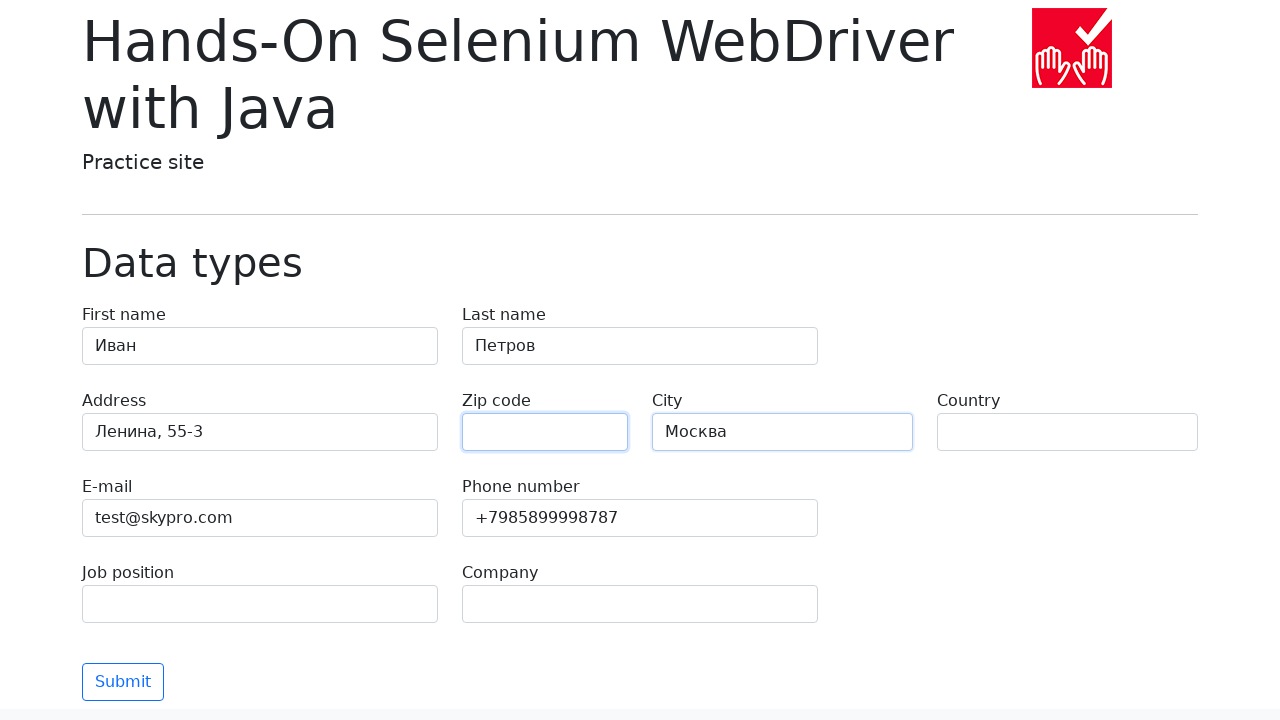

Filled country field with 'Россия' on input[name='country']
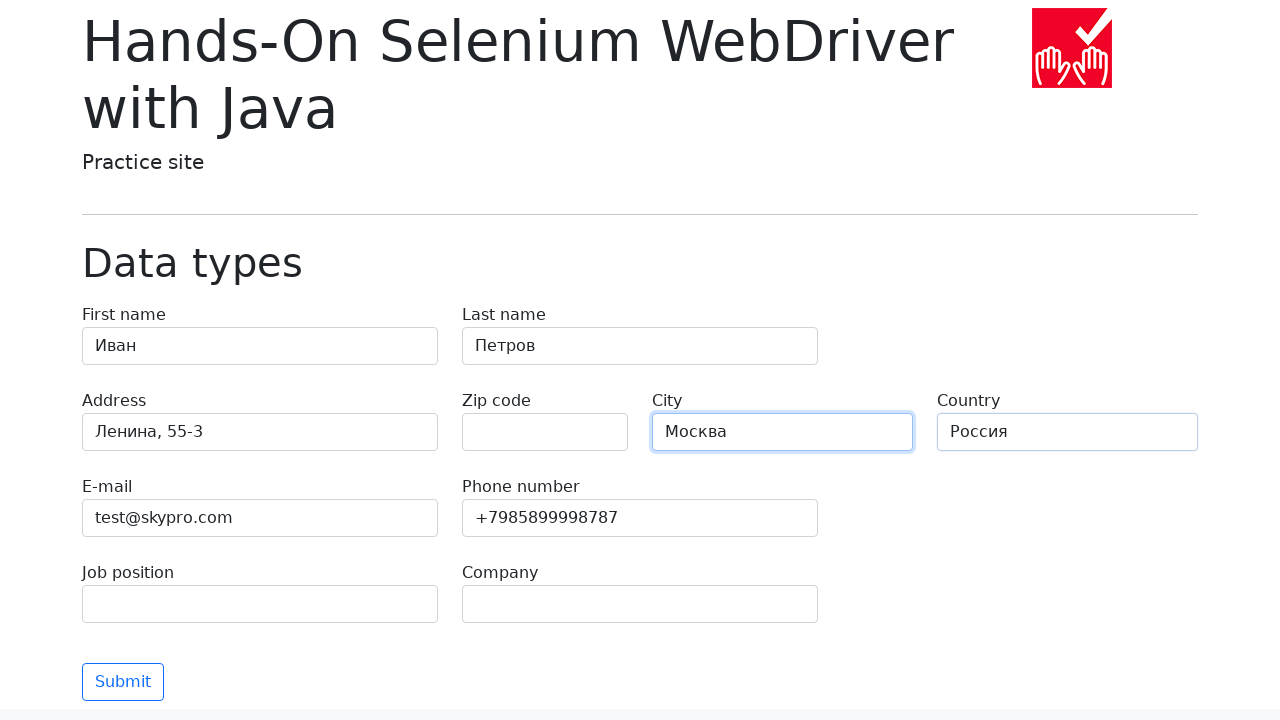

Filled job position field with 'QA' on input[name='job-position']
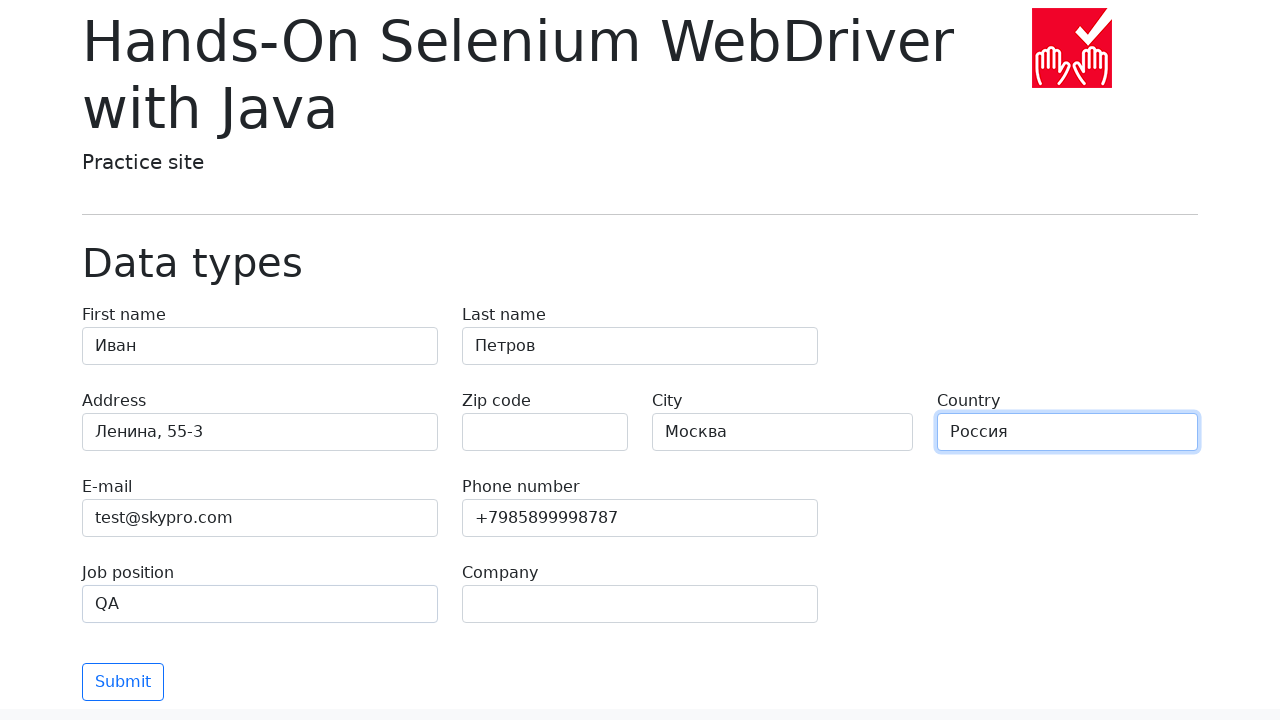

Filled company field with 'SkyPro' on input[name='company']
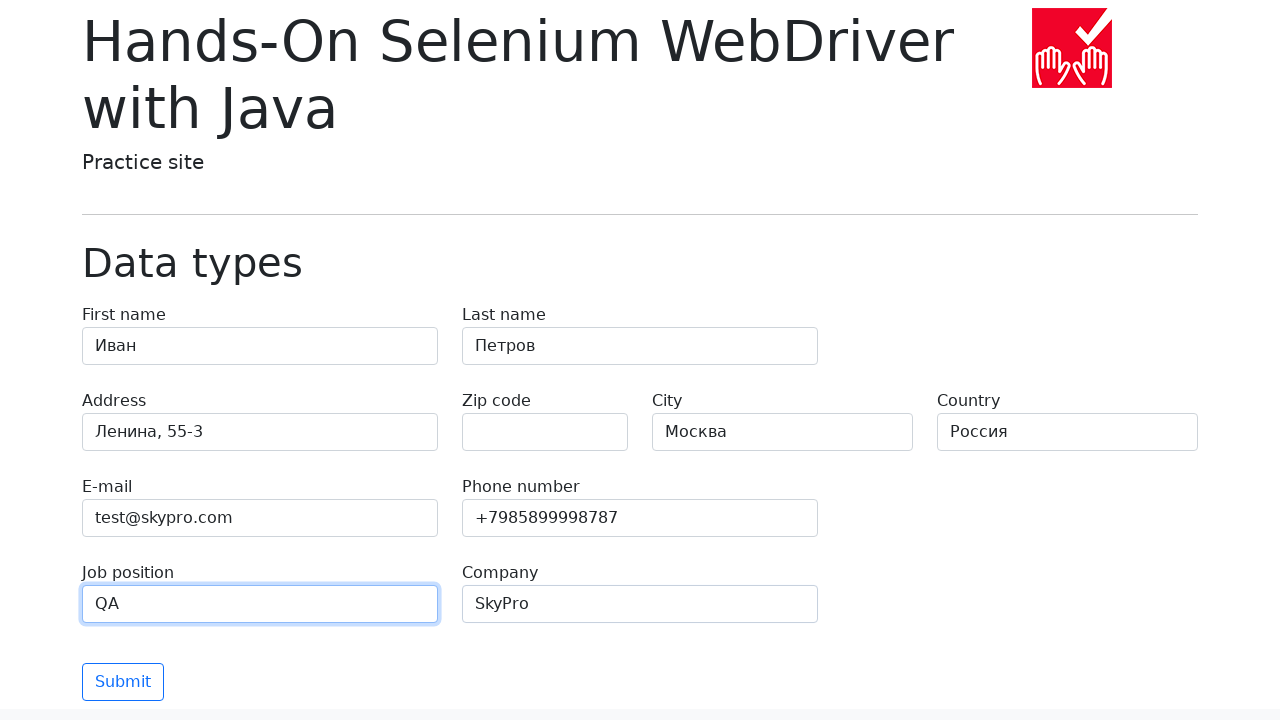

Clicked submit button to submit the form at (123, 682) on button
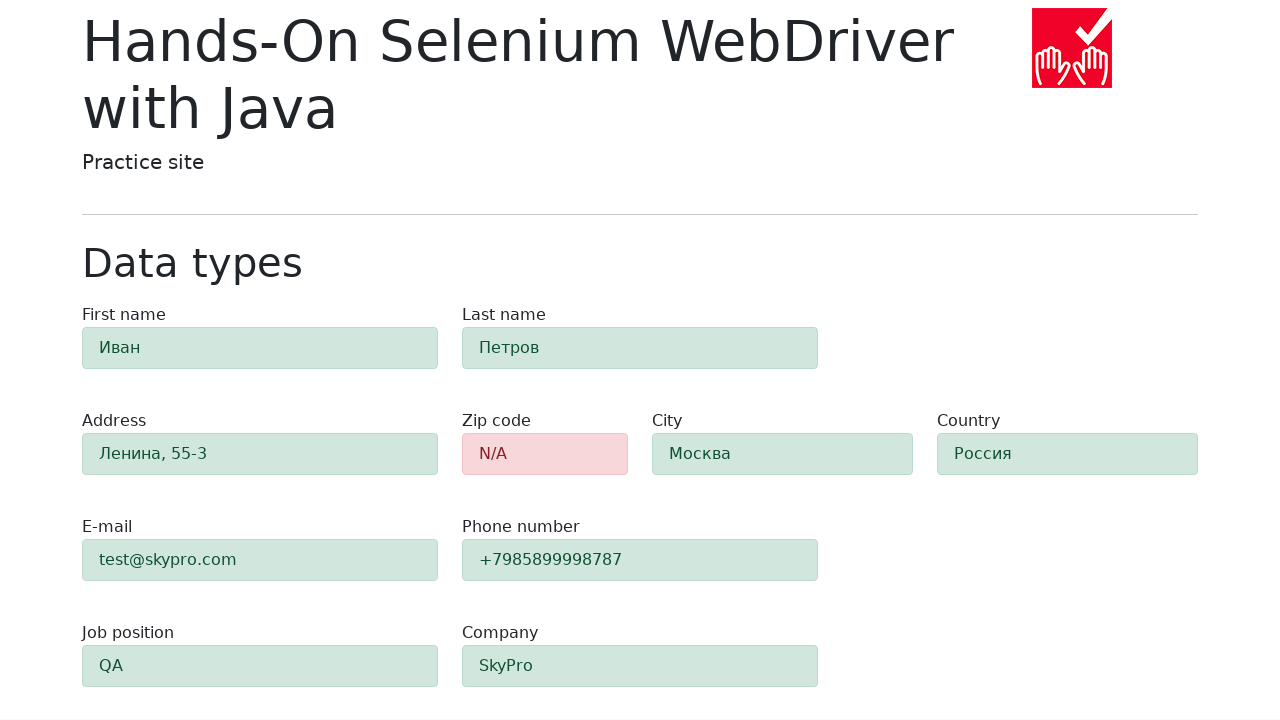

Phone field validation result loaded and visible
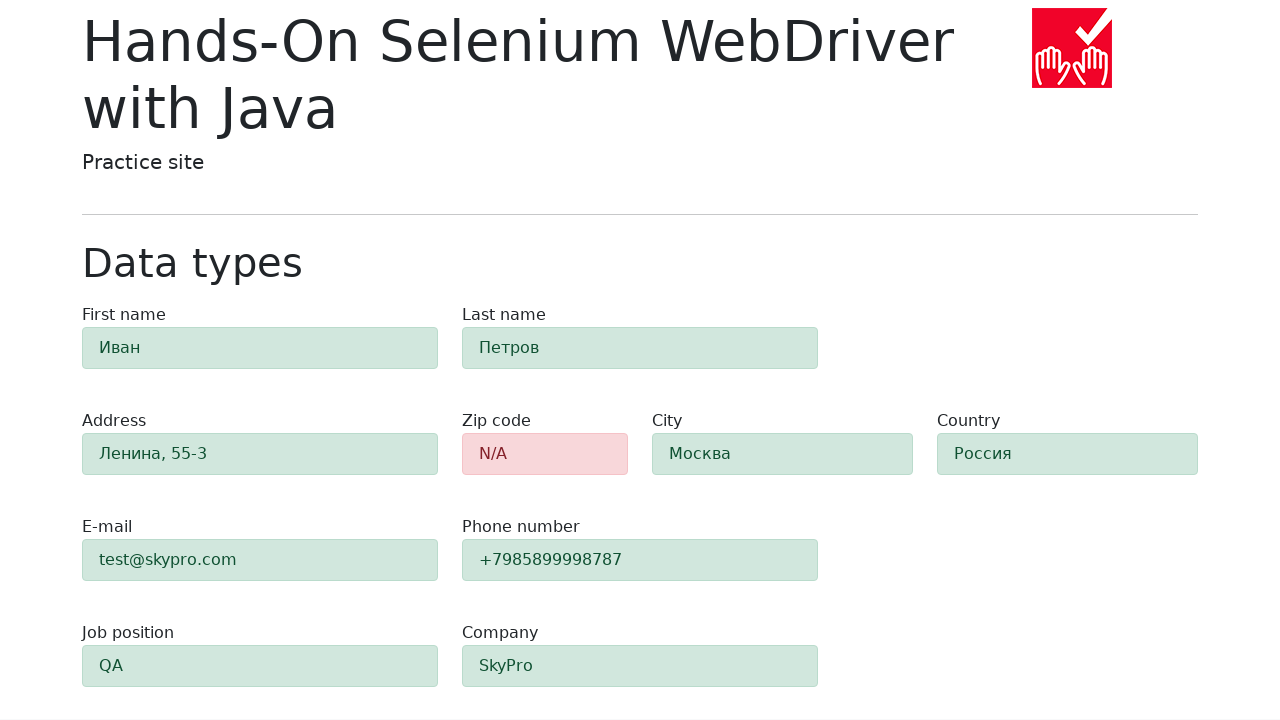

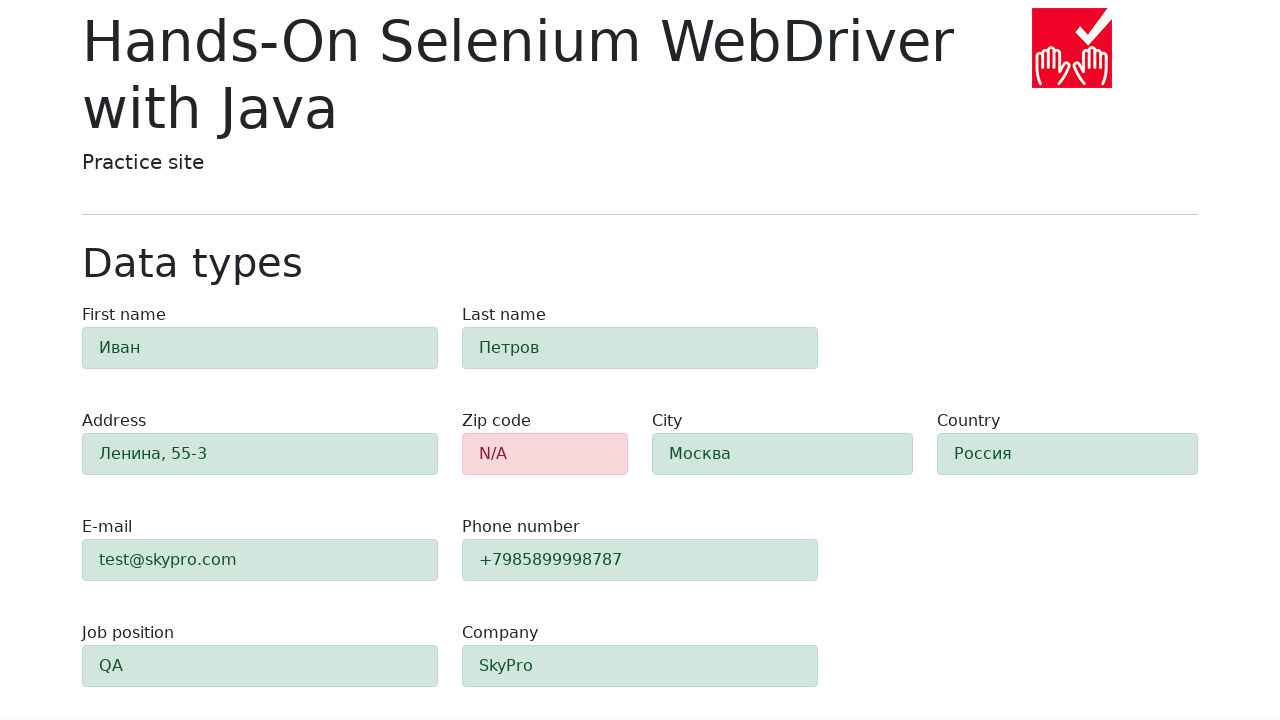